Navigates to a GitHub user profile page to view their public profile information

Starting URL: https://github.com/Muhammad-Abdullah3

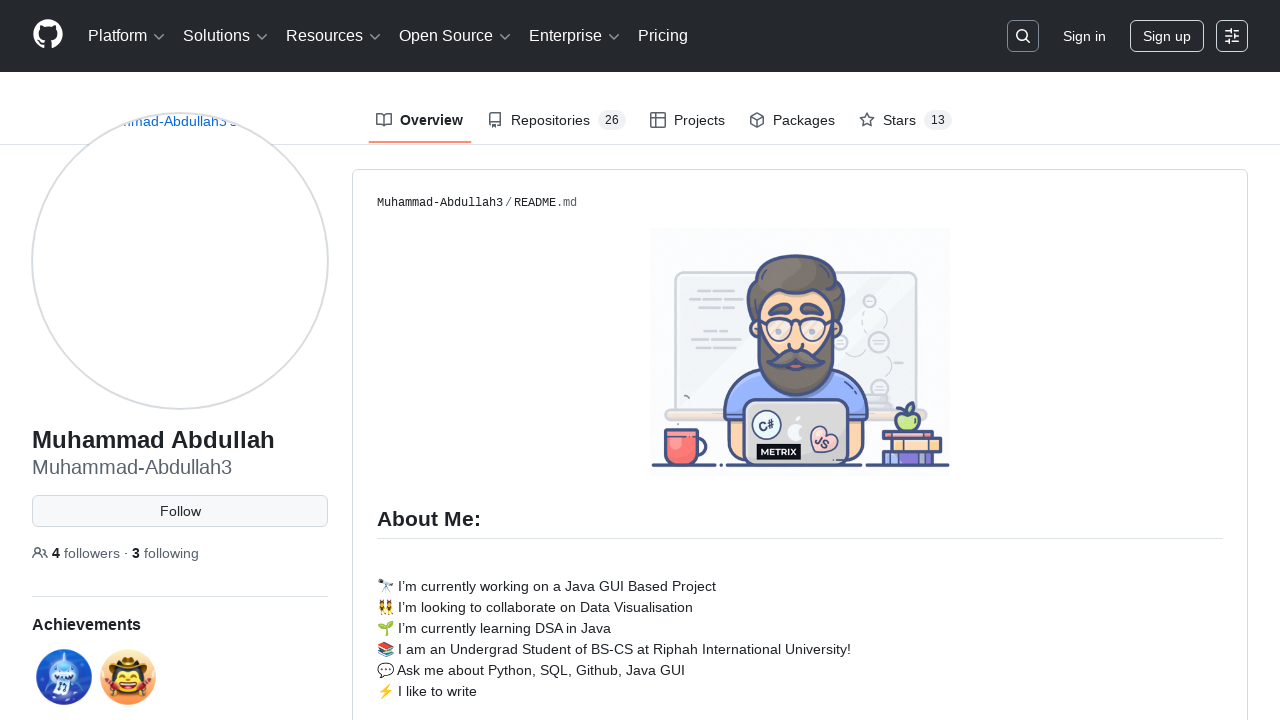

Waited for GitHub profile page to fully render
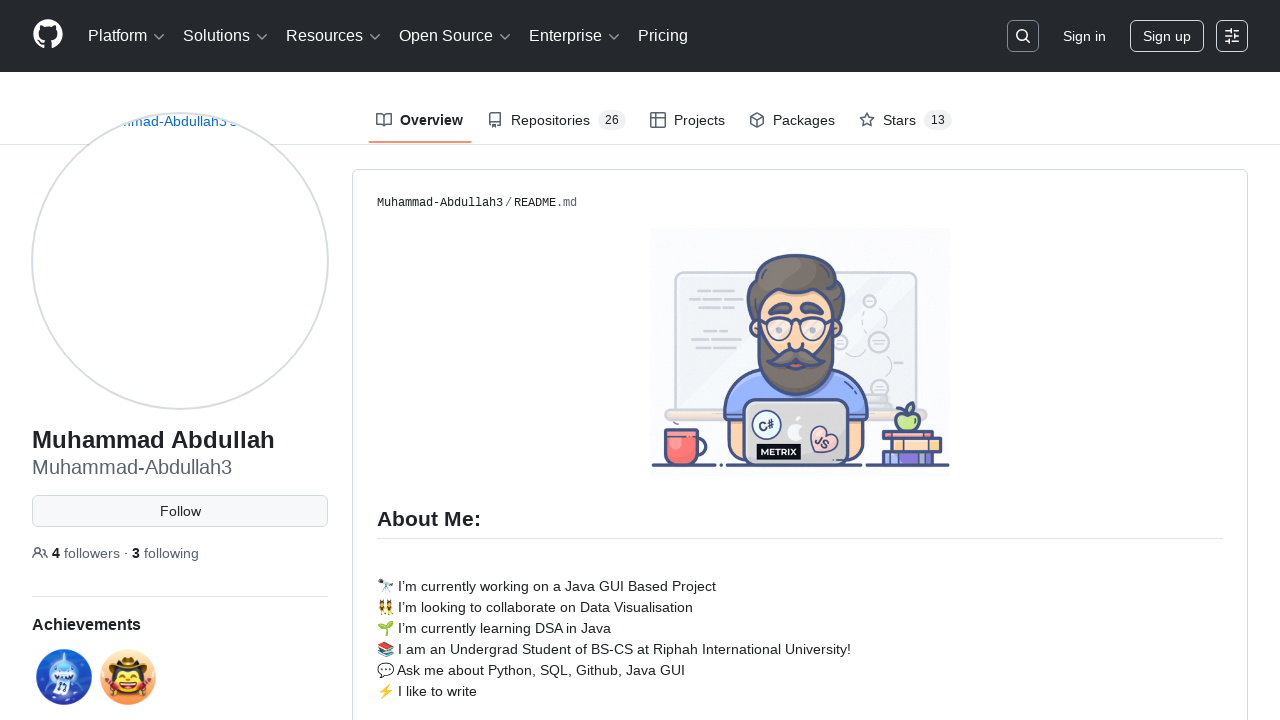

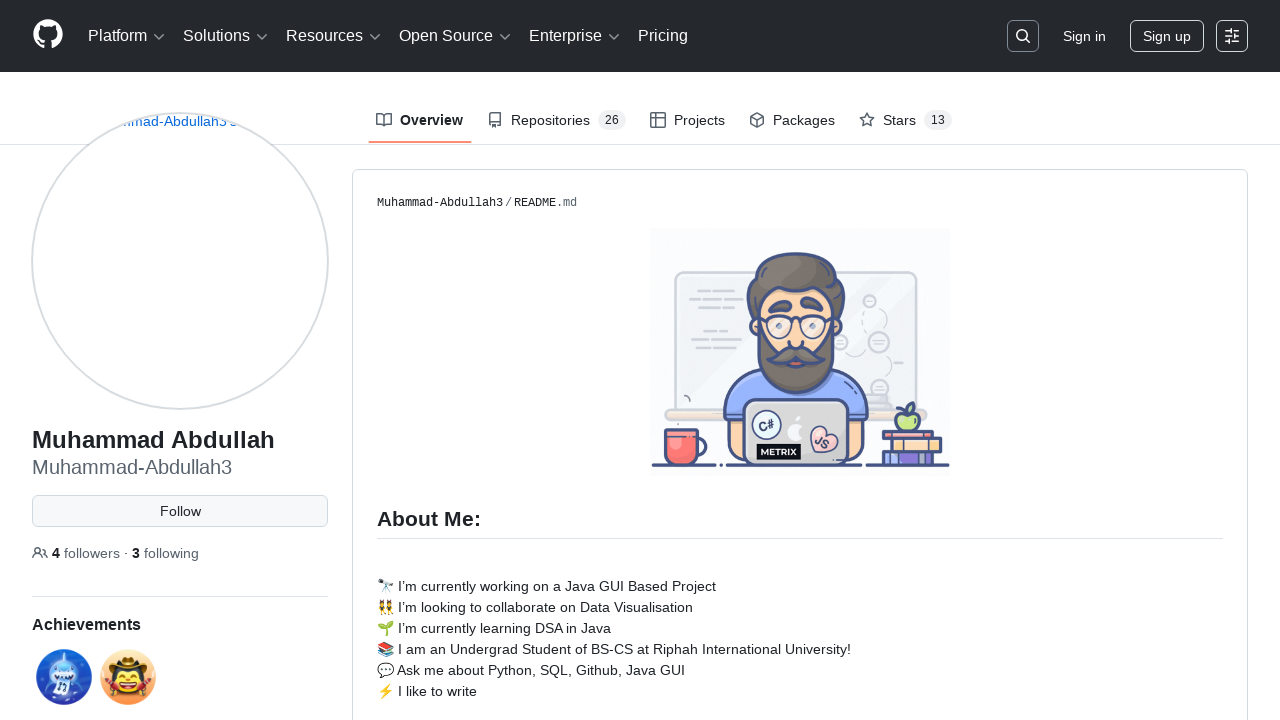